Tests window switching functionality by opening a new window, searching for Python courses, and then interacting with form elements back in the parent window

Starting URL: https://www.letskodeit.com/practice

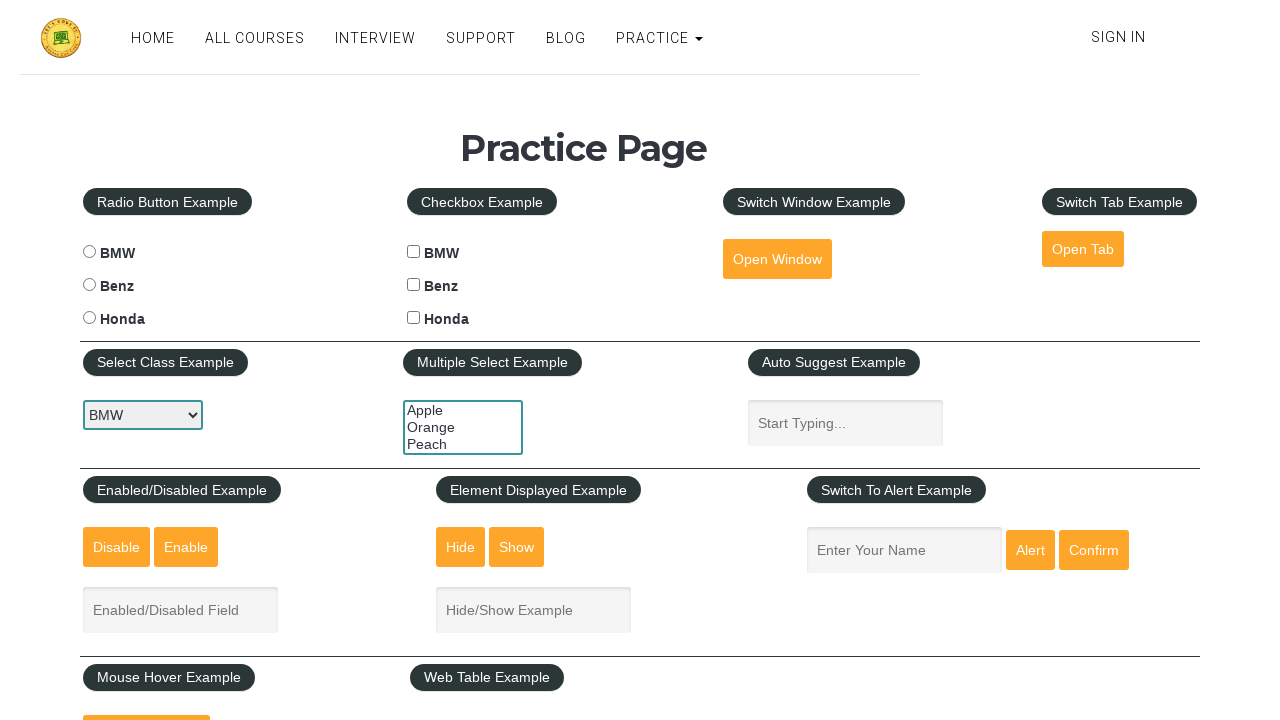

Clicked 'Open window' button to open new window at (777, 259) on button#openwindow
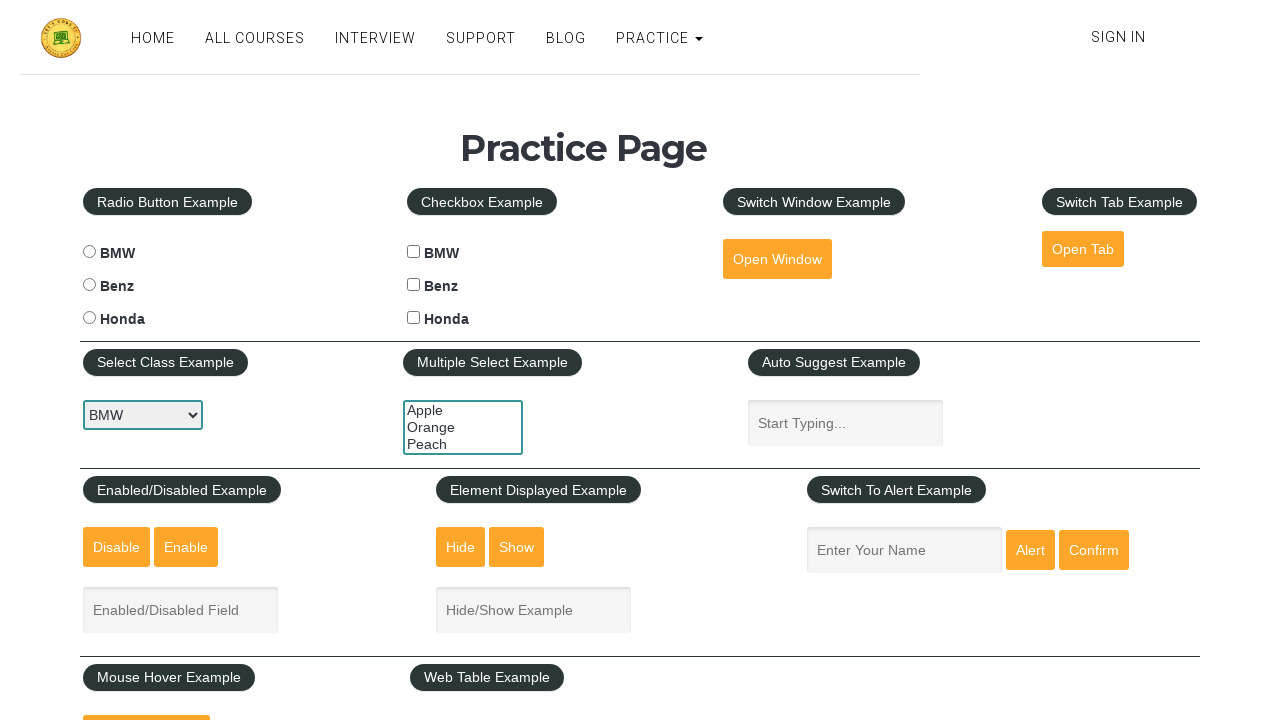

New window opened and switched to it
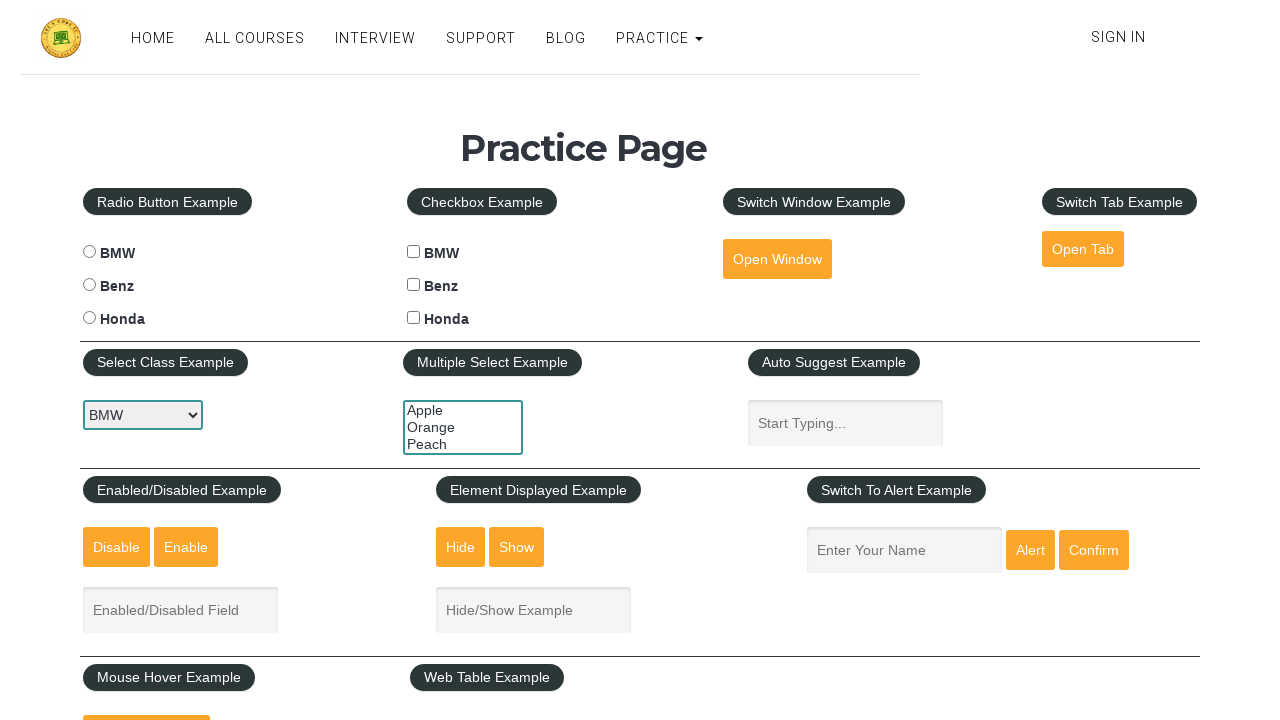

New page loaded completely
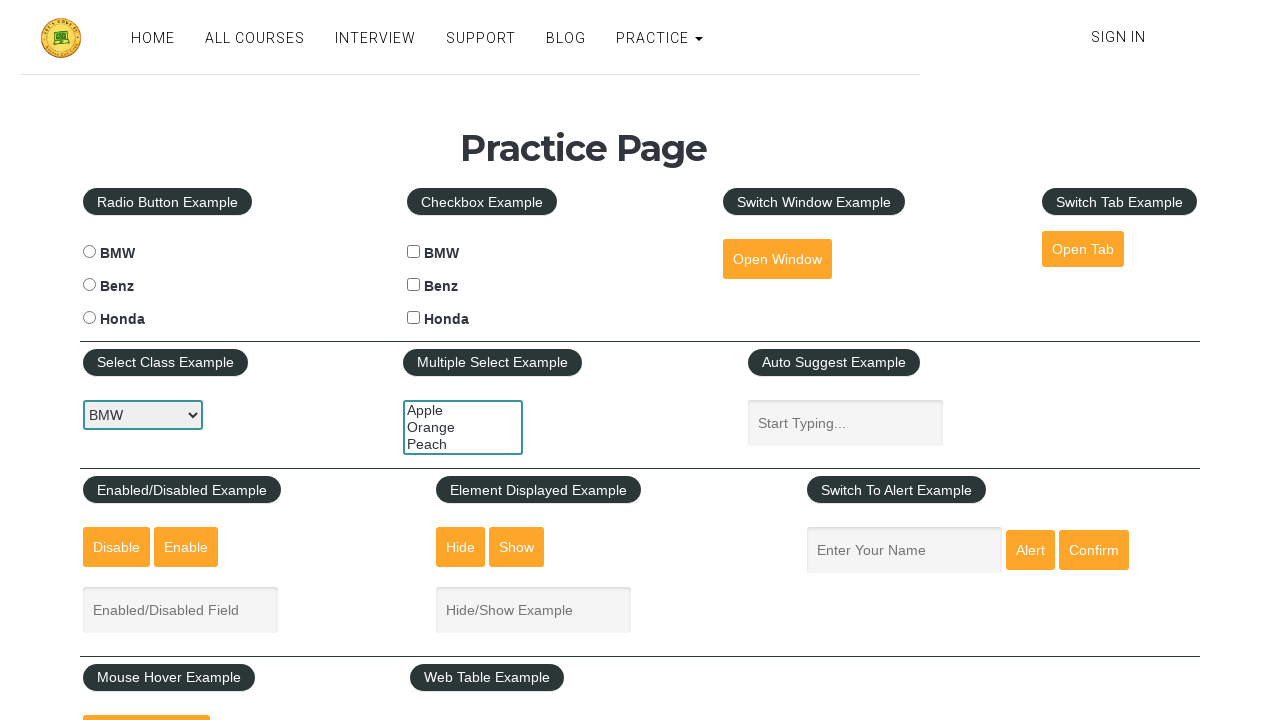

Filled search field with 'python' in new window on input#search
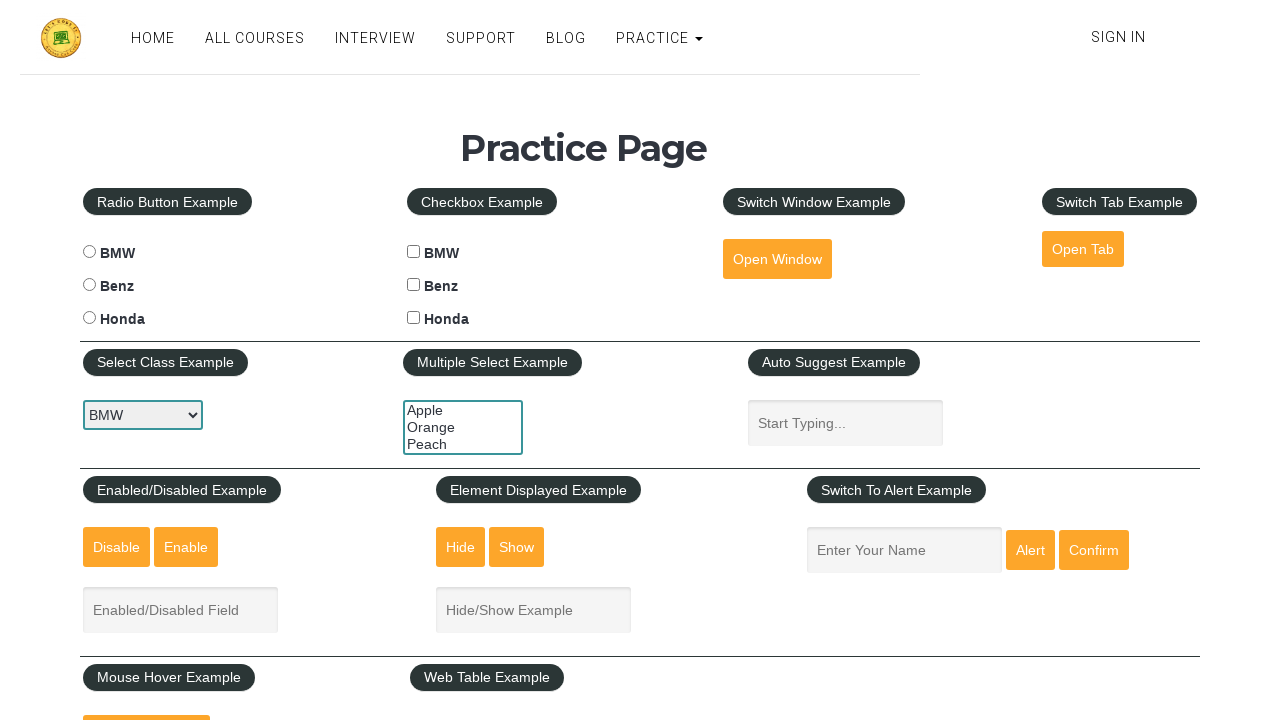

Clicked search button to search for Python courses at (1152, 113) on button[type='submit']
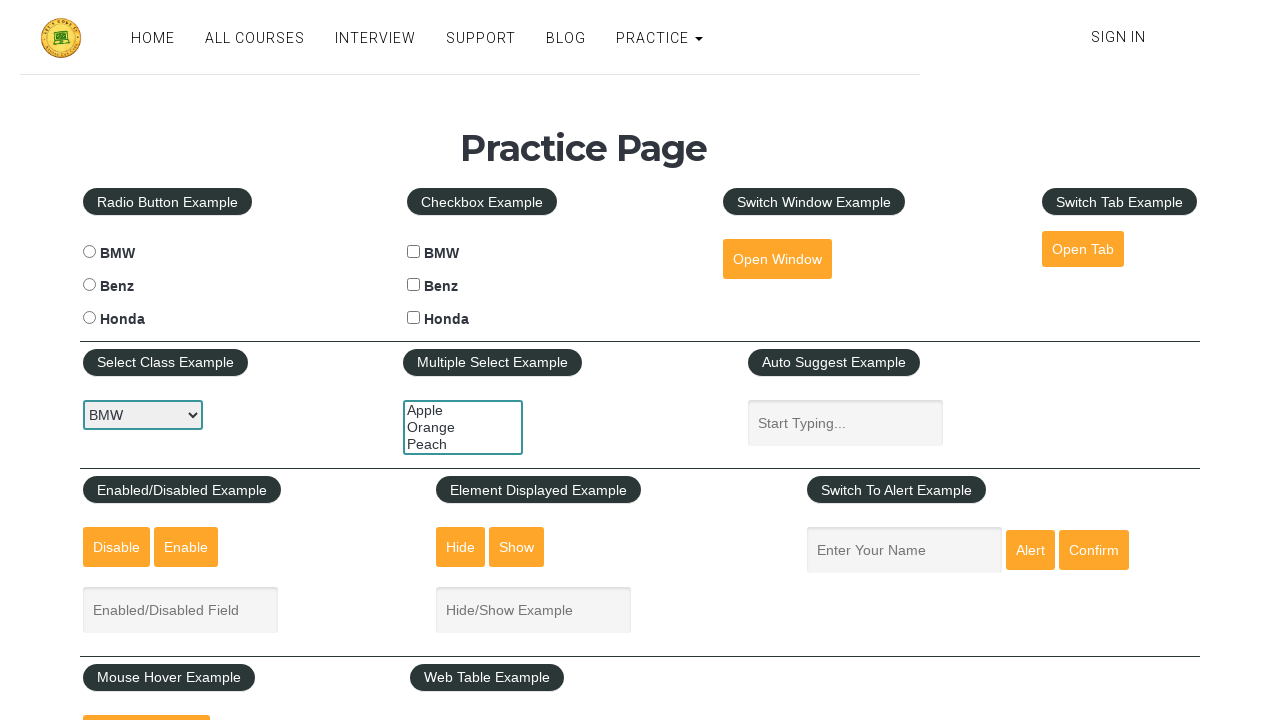

Search results loaded in new window
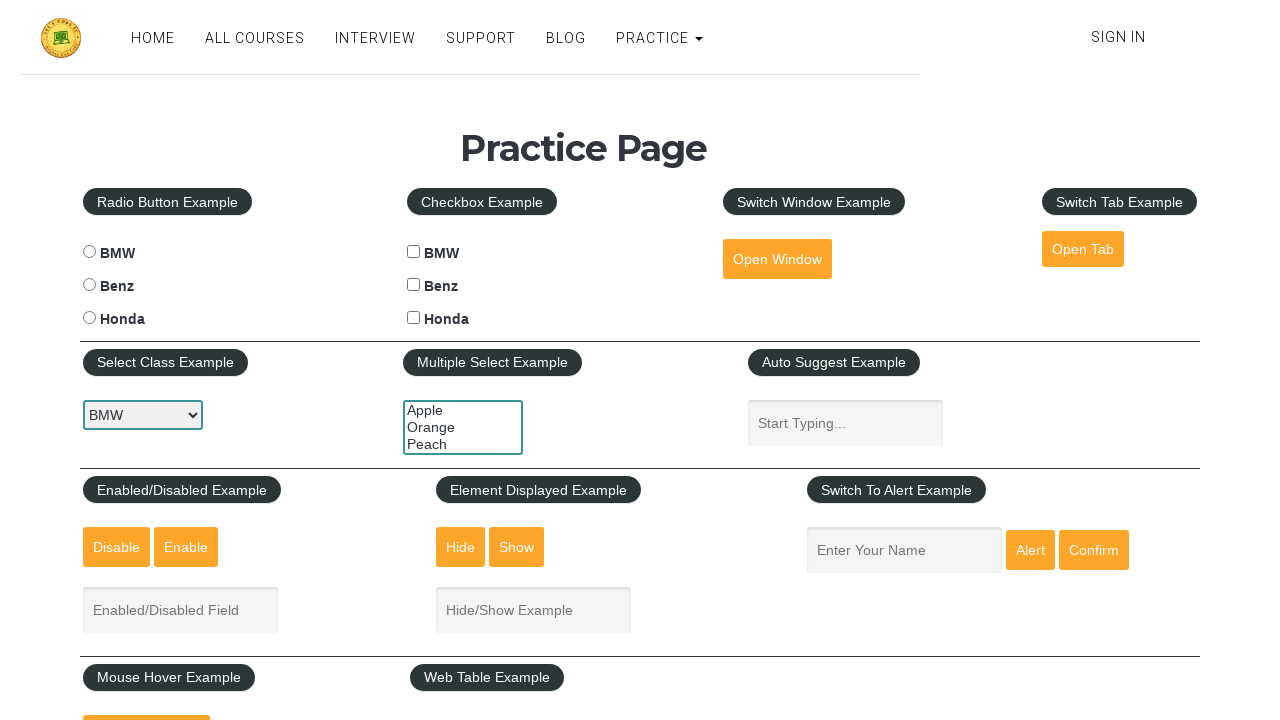

Retrieved all search result headings from new window
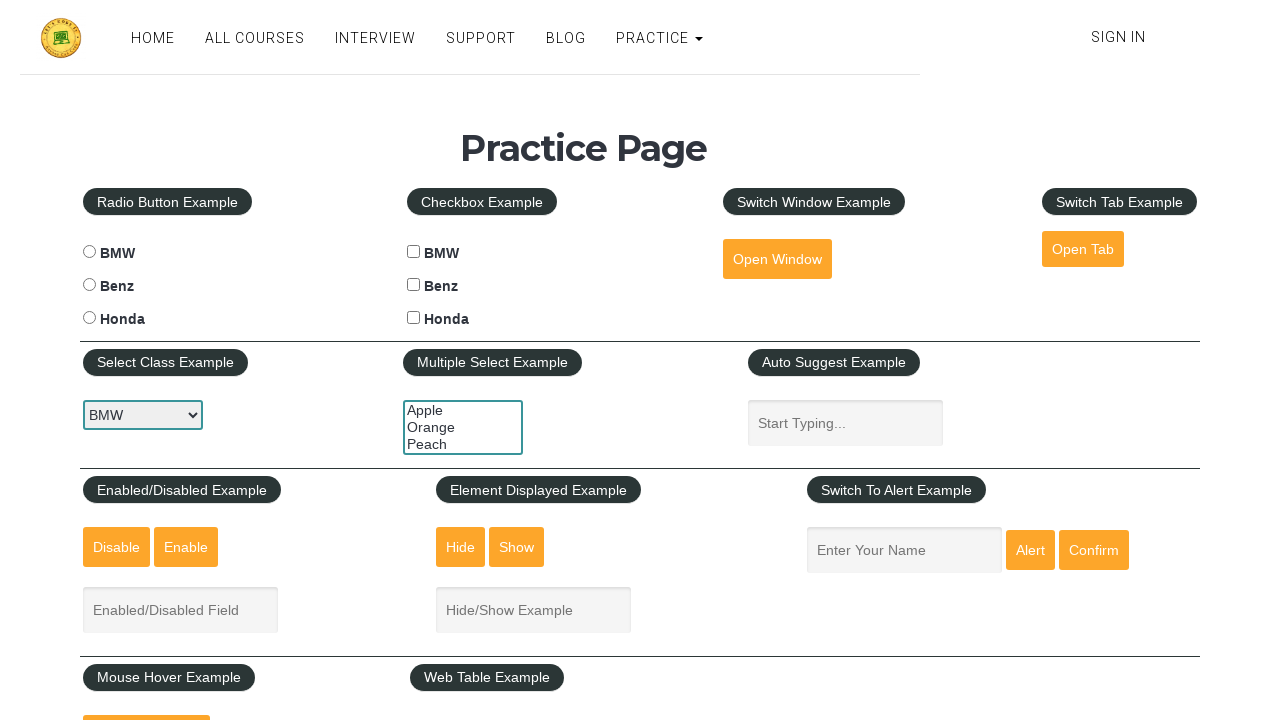

Extracted first search result text: 
                Selenium WebDriver 4 With Python
            
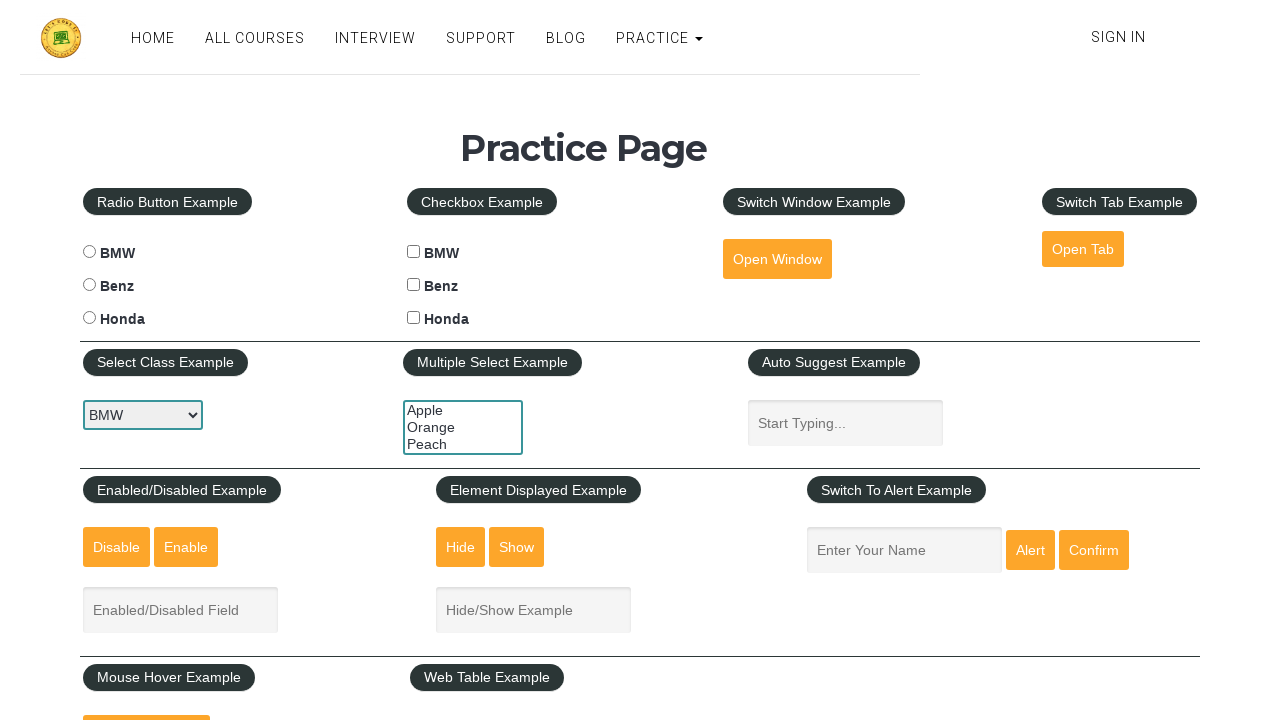

Switched back to parent window and filled autosuggest field with '
                Selenium WebDriver 4 With Python
            ' on input#autosuggest
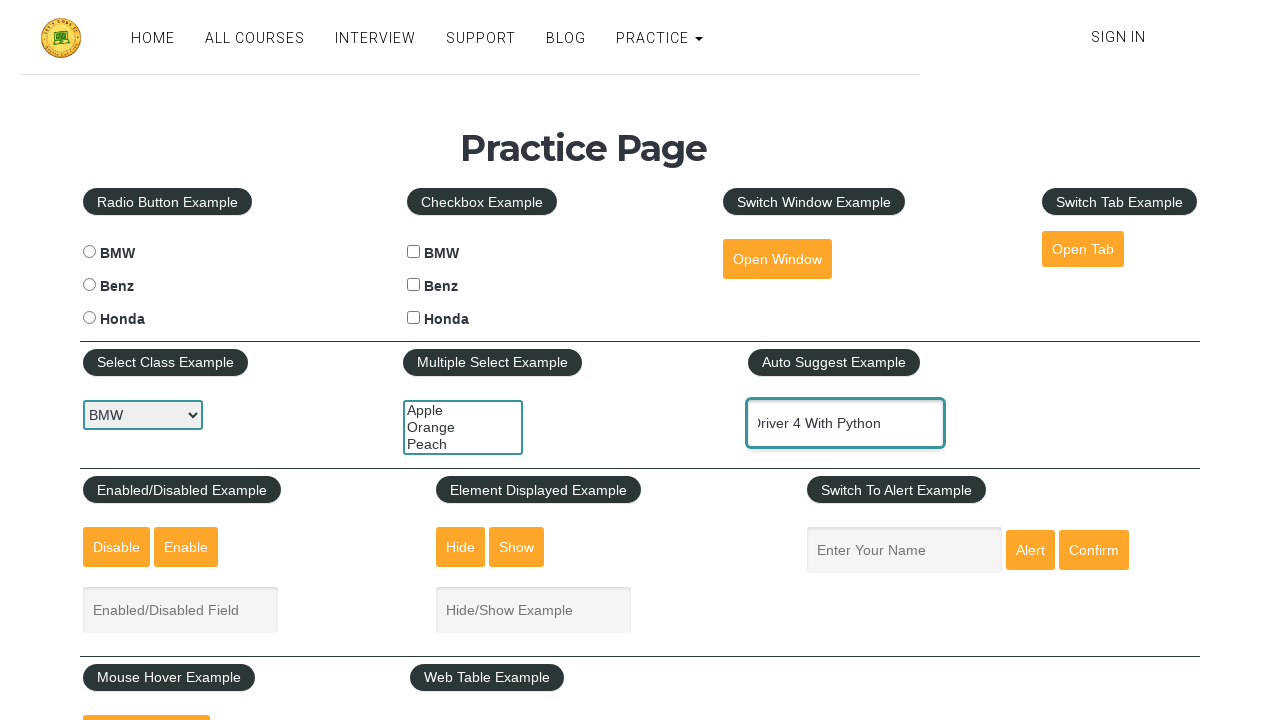

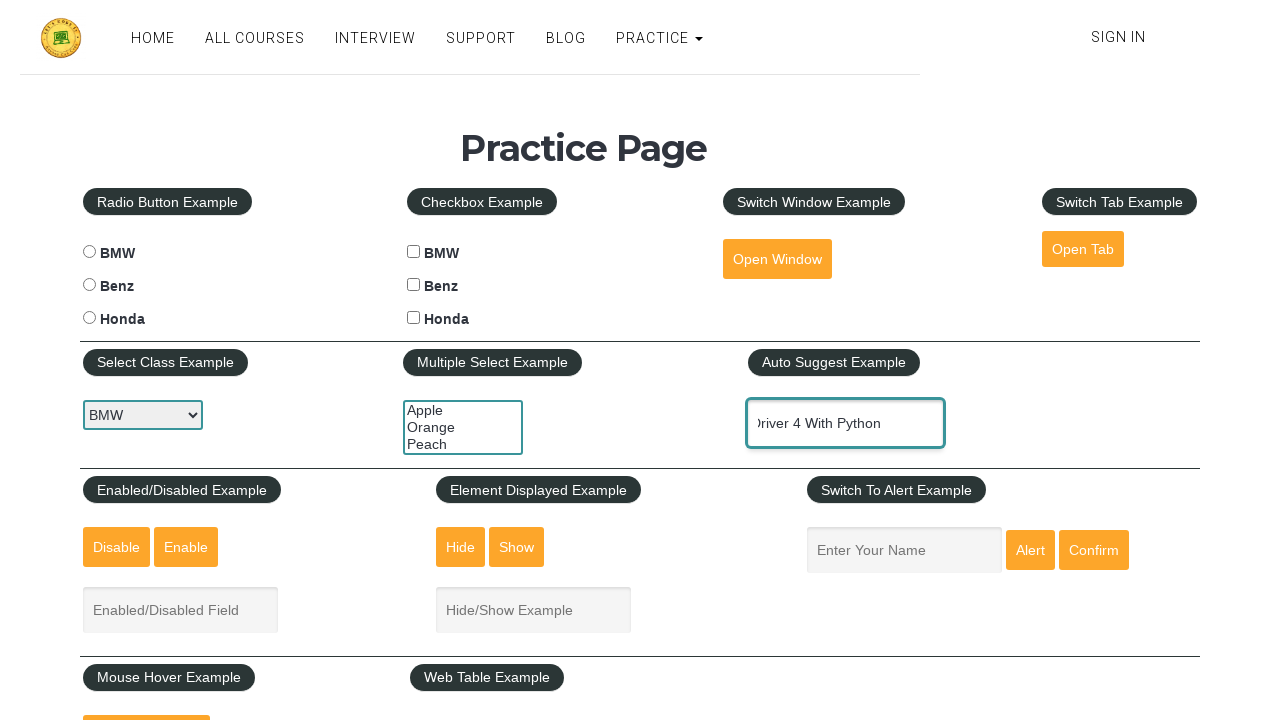